Tests alert handling by clicking a button to trigger an alert and then accepting it

Starting URL: http://formy-project.herokuapp.com/switch-window

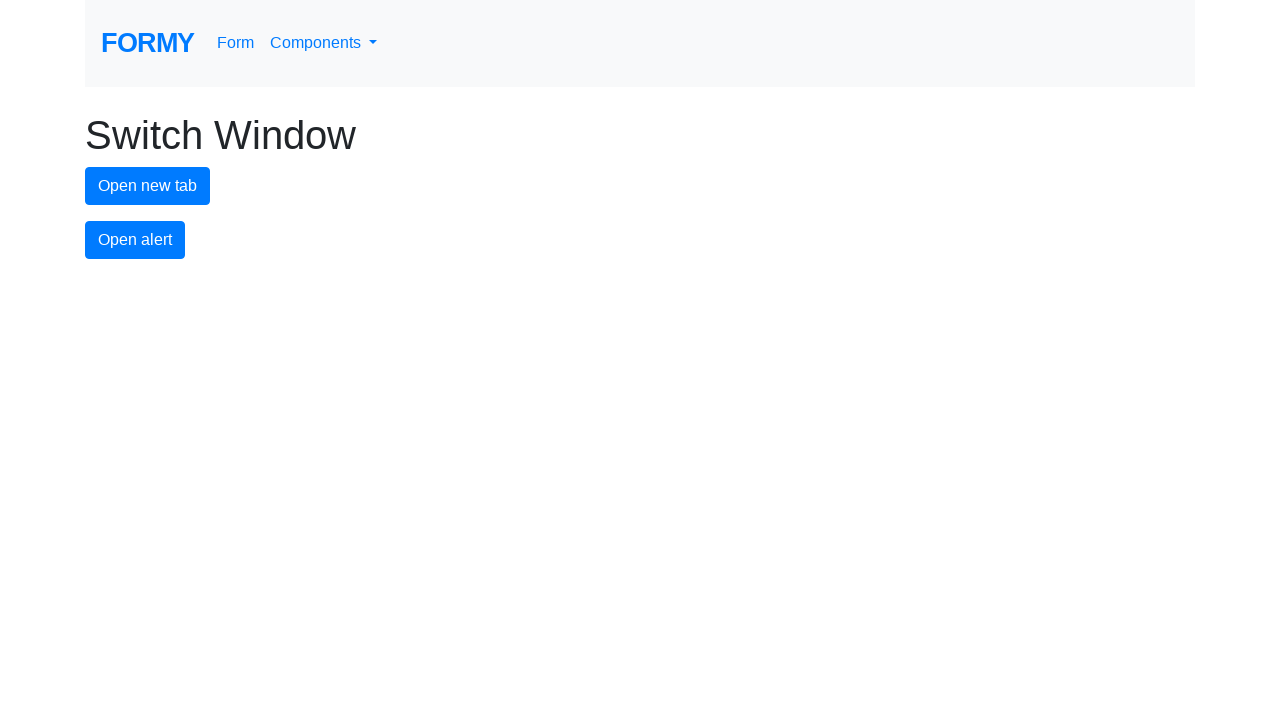

Clicked alert button to trigger alert dialog at (135, 240) on #alert-button
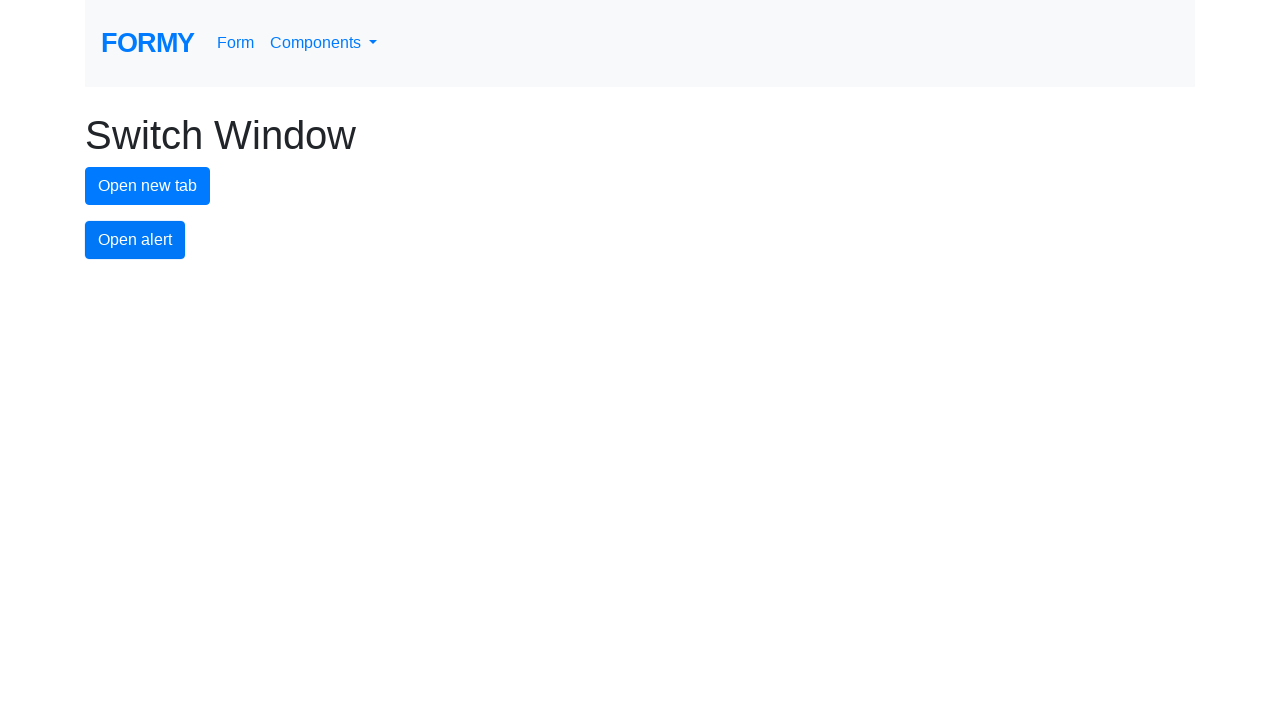

Set up dialog handler to accept alert
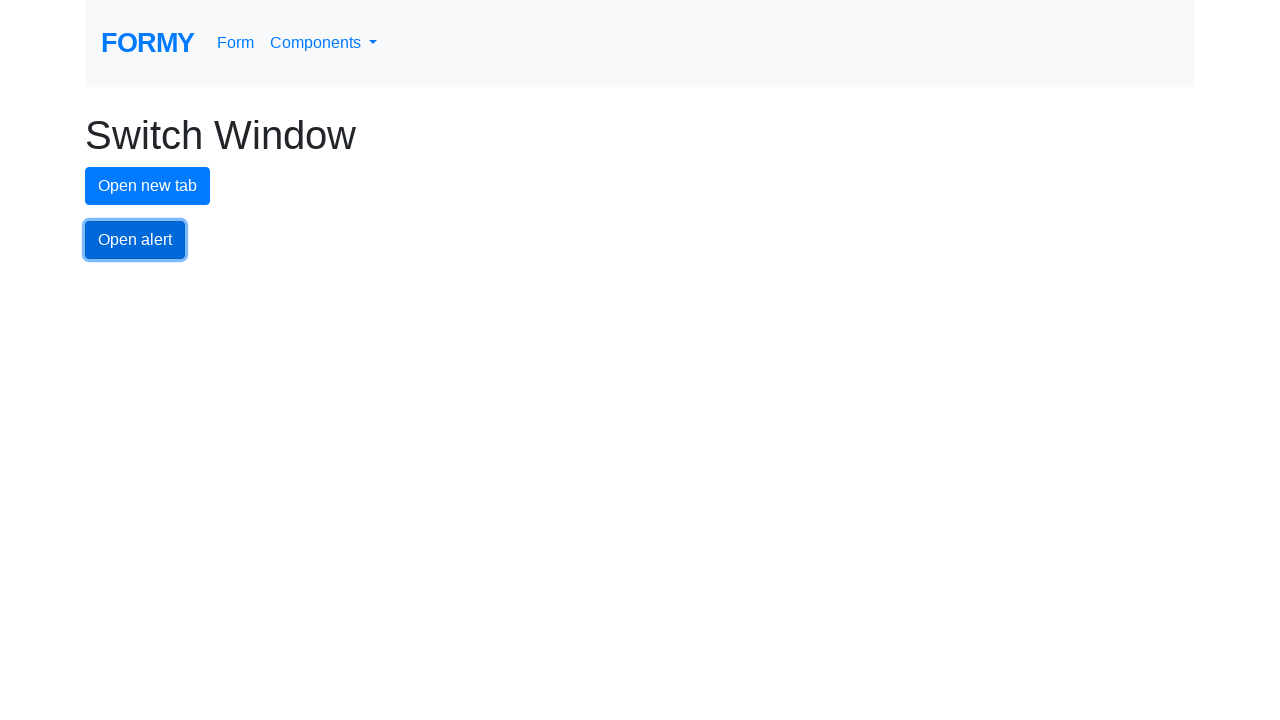

Waited for alert to be processed
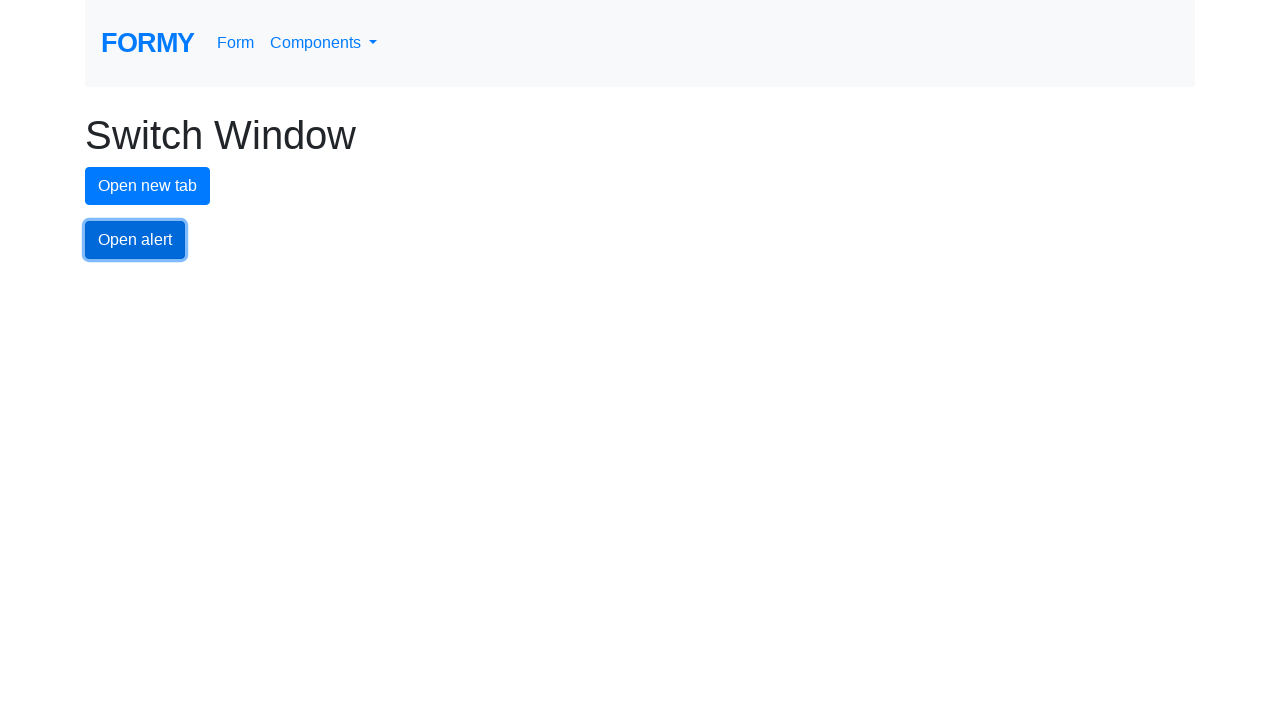

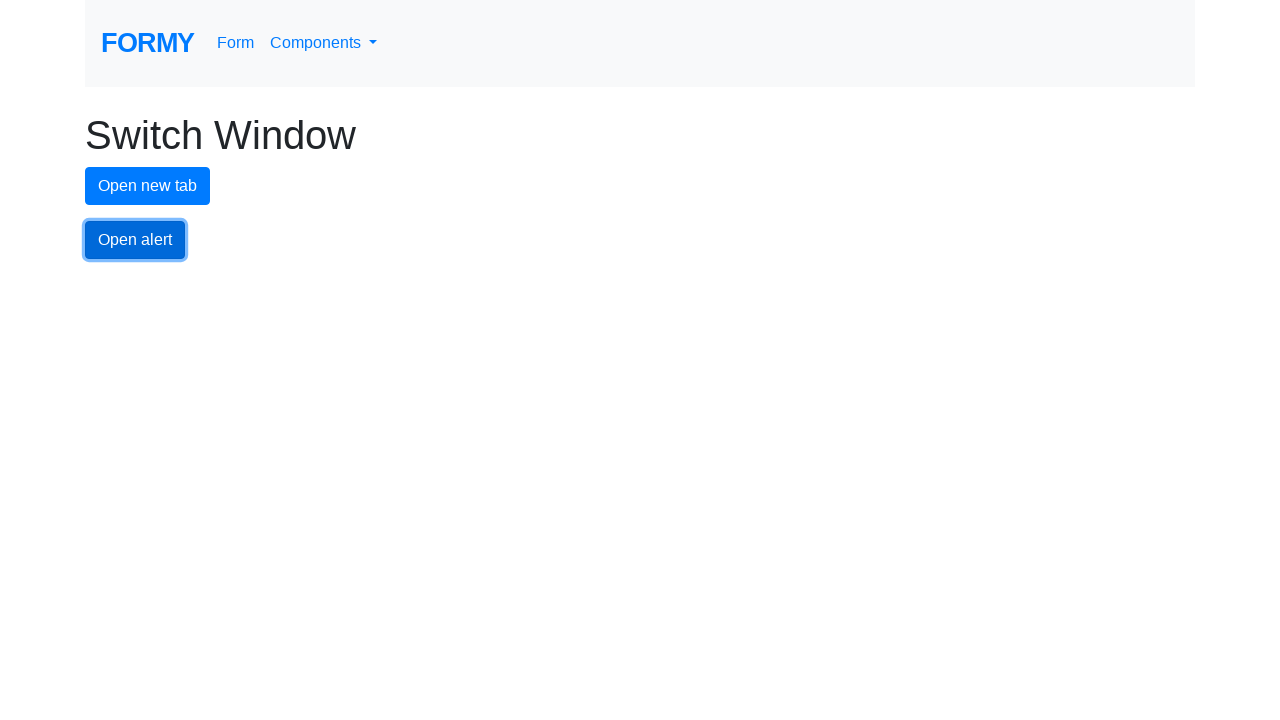